Tests drag and drop functionality by dragging a draggable element into a droppable area within an iframe

Starting URL: https://jqueryui.com/droppable/

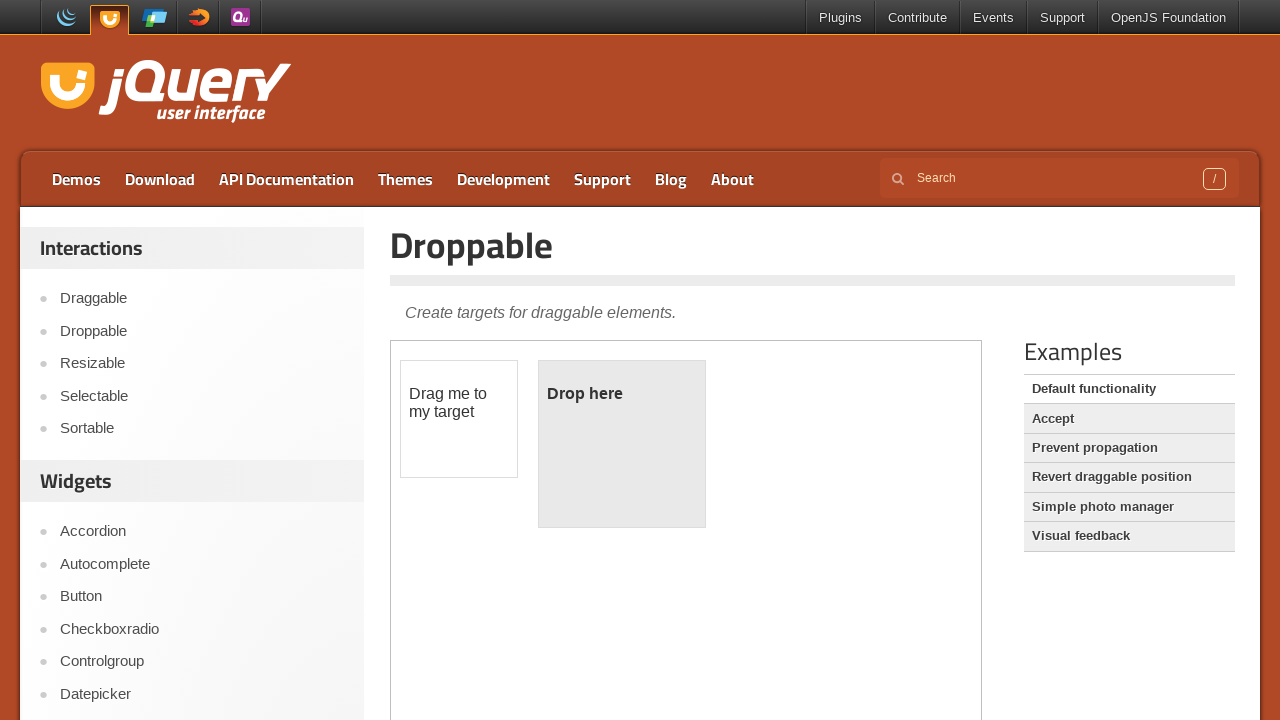

Located the iframe containing the drag and drop demo
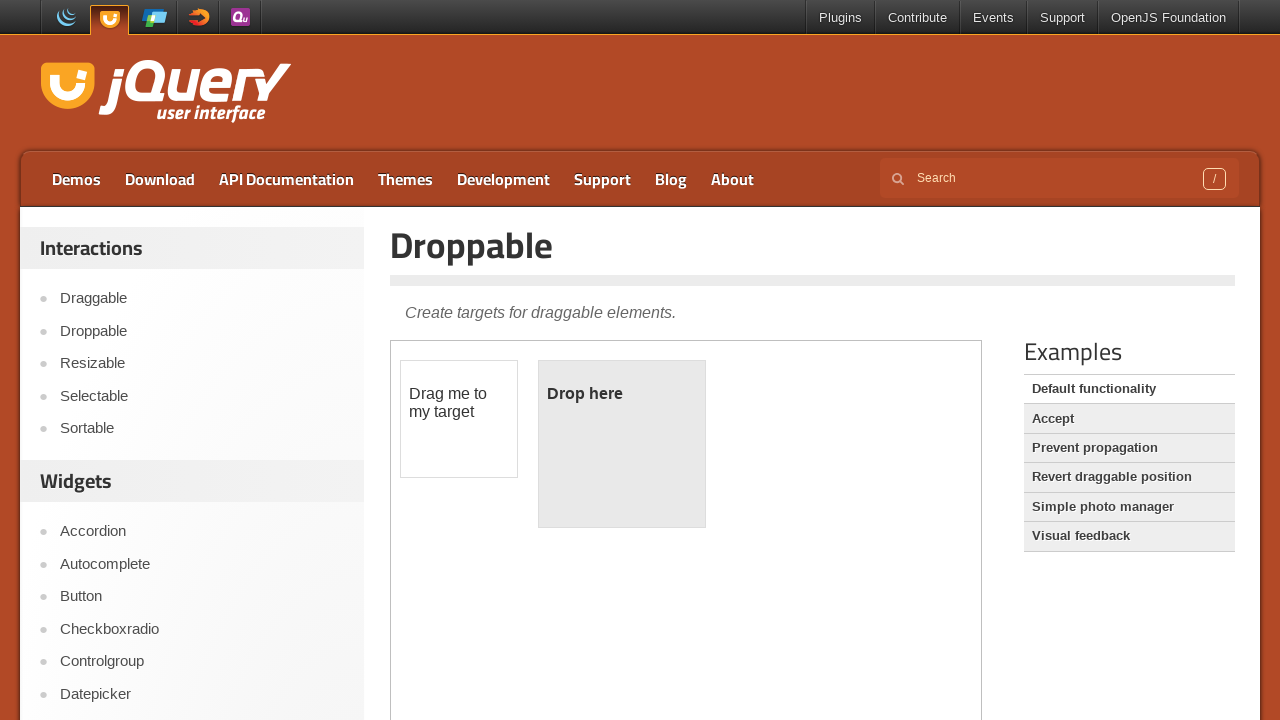

Located the draggable source element
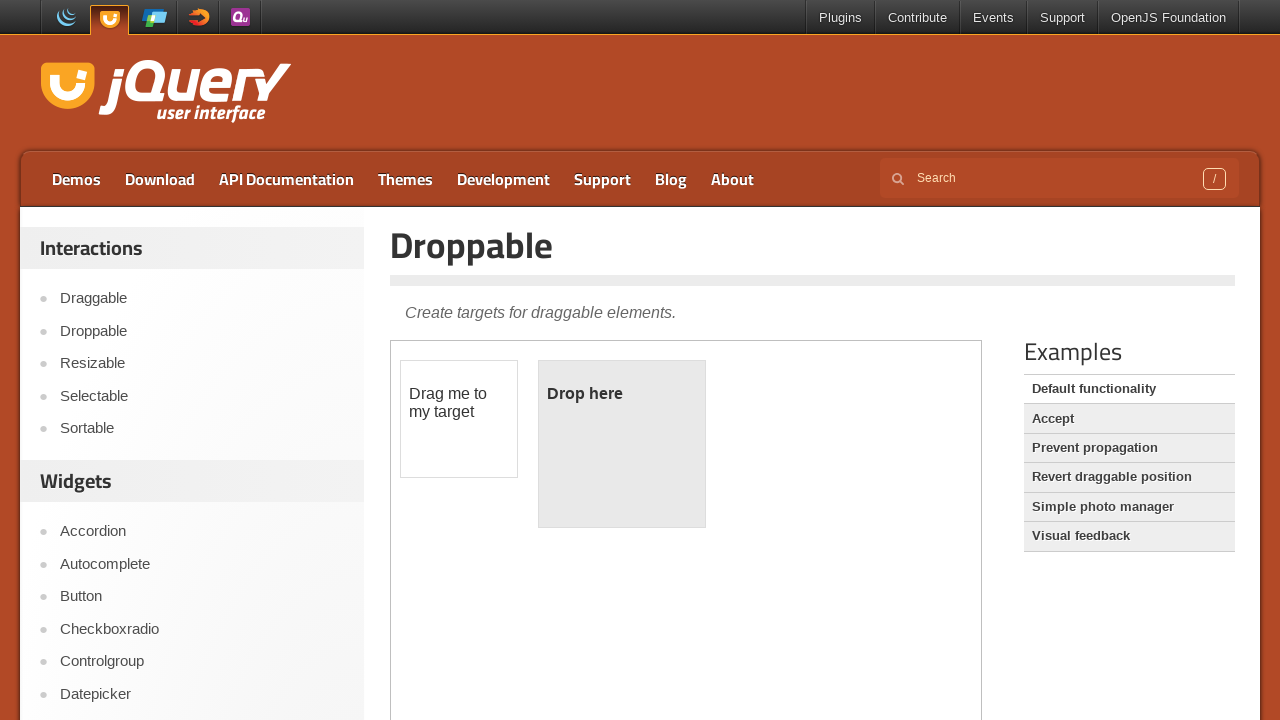

Located the droppable target element
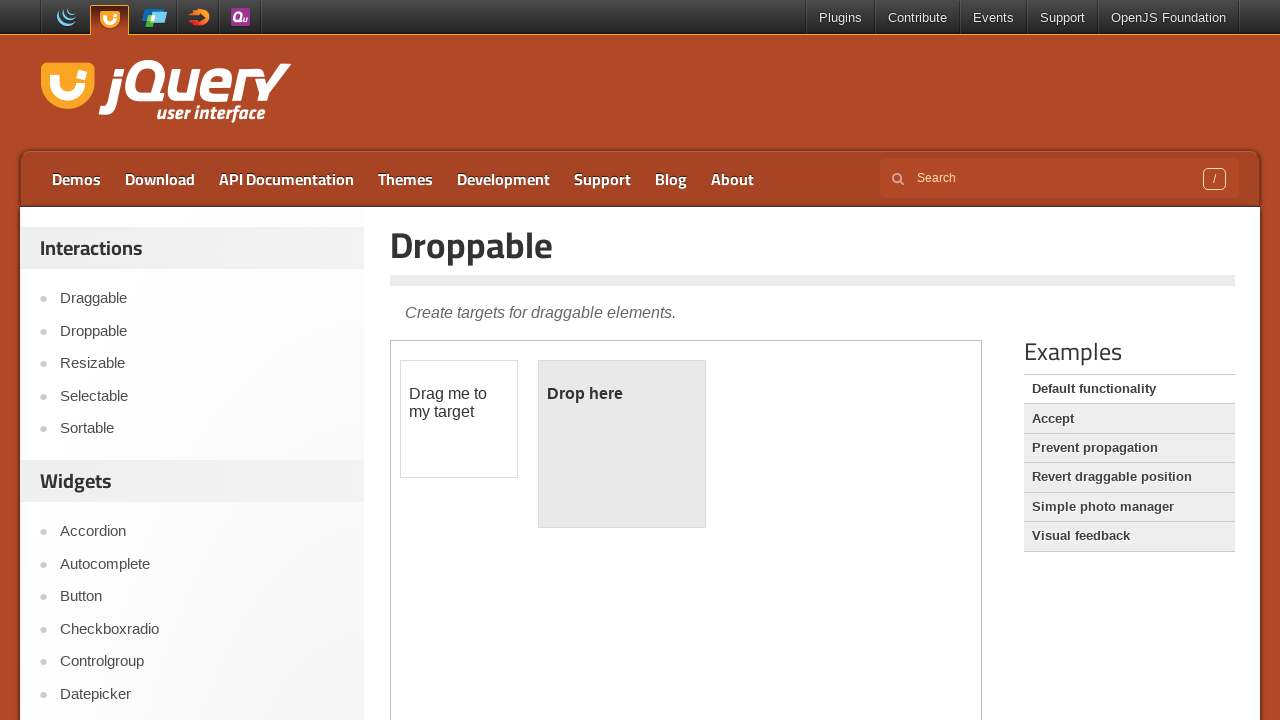

Dragged the source element into the droppable target area at (622, 444)
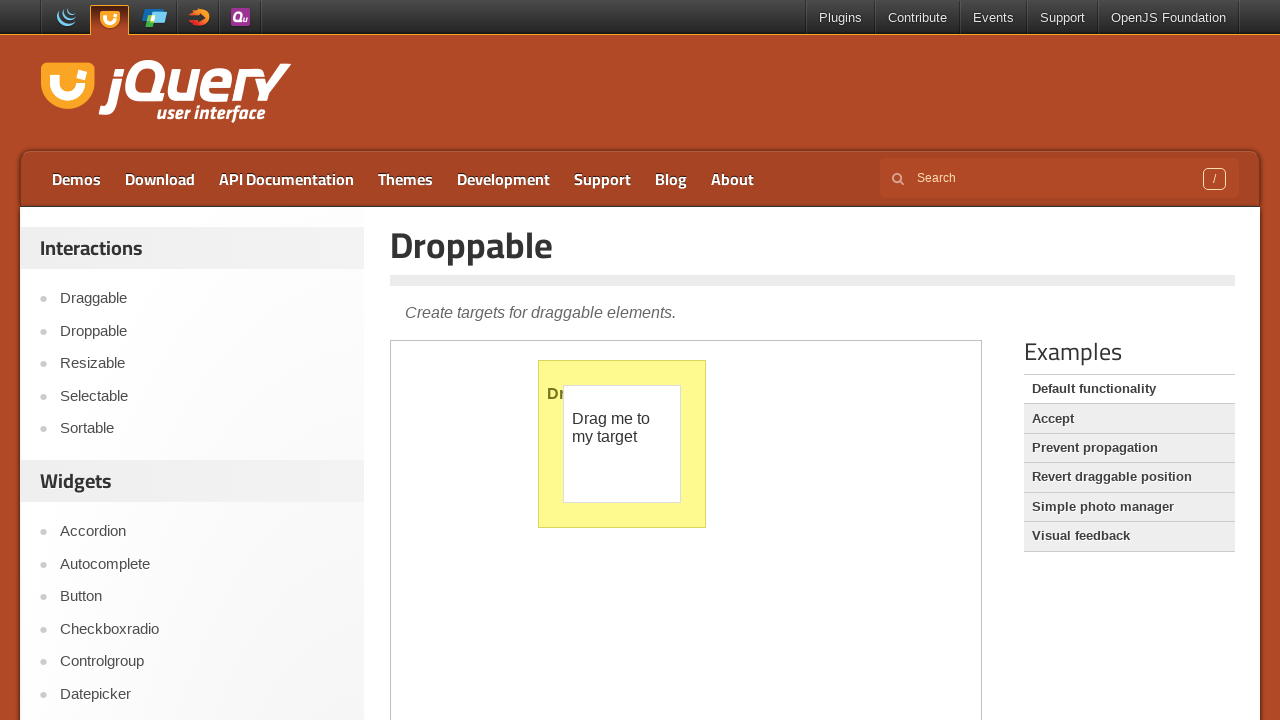

Verified that 'Dropped!' message appears in the target element
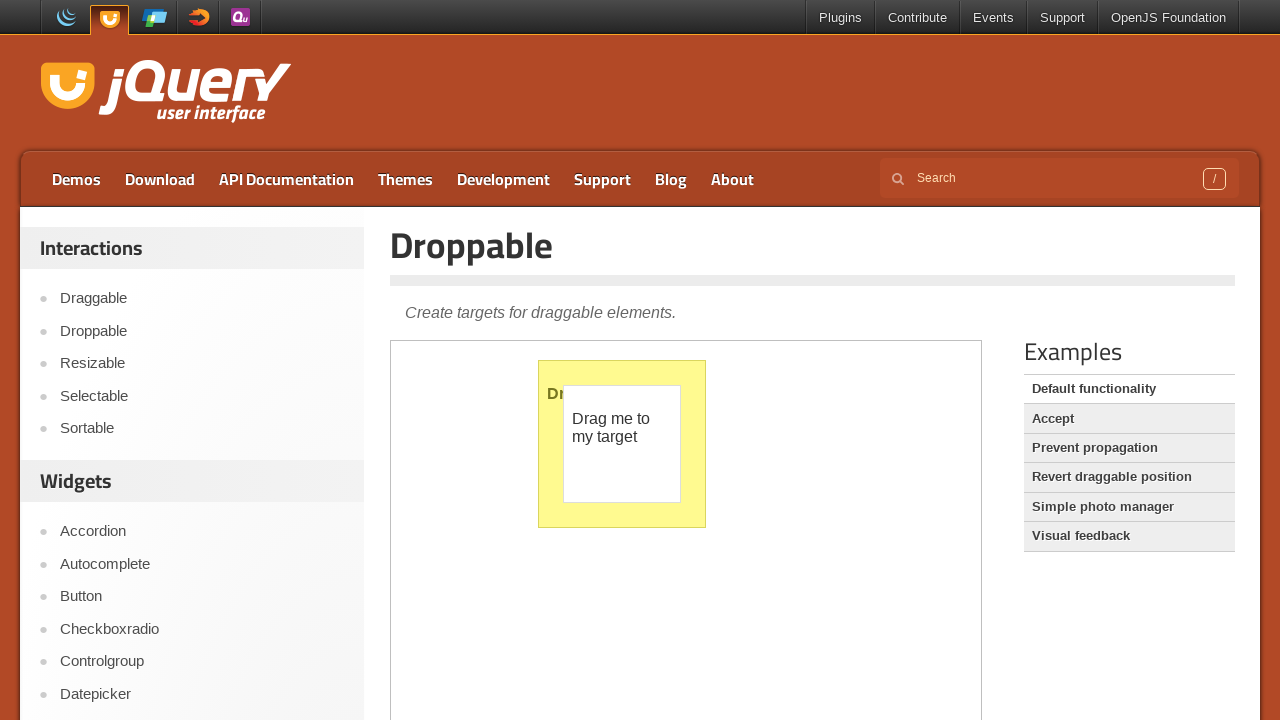

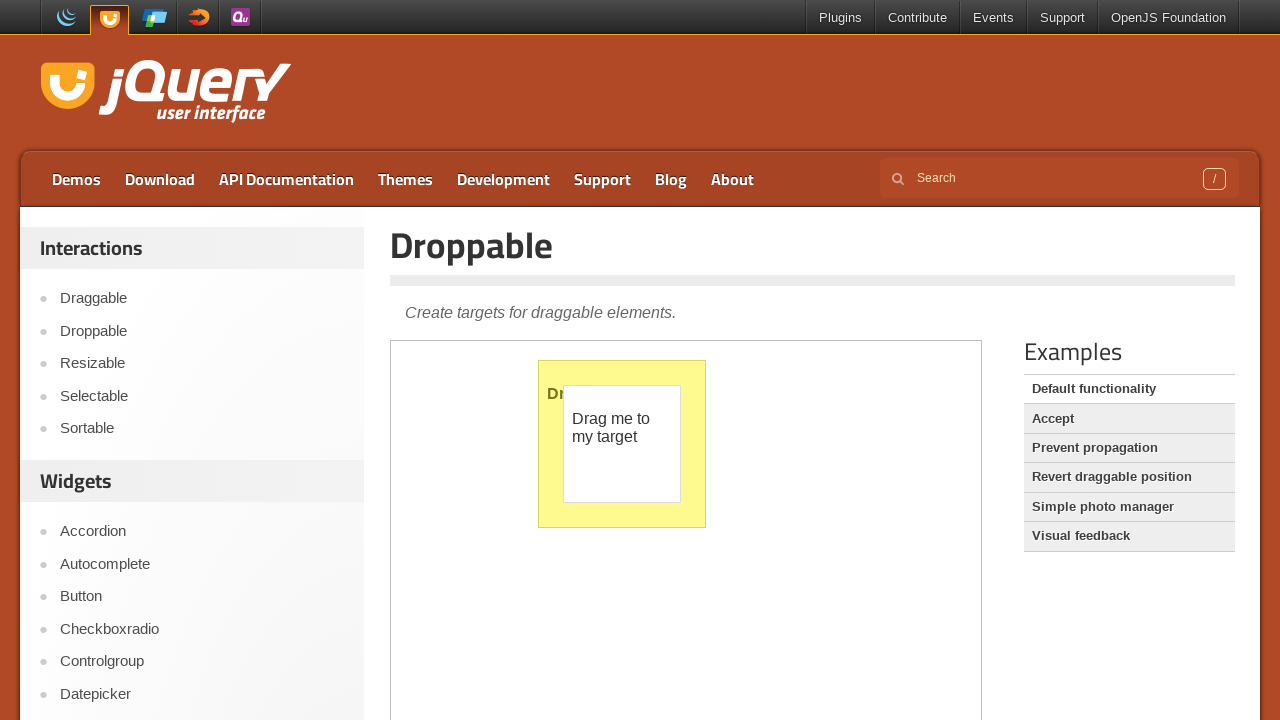